Tests that hovering over a movie classification badge (rating "B") does not change the button to black color, verifying correct hover styling behavior on a cinema website.

Starting URL: https://fake-cinema.vercel.app/

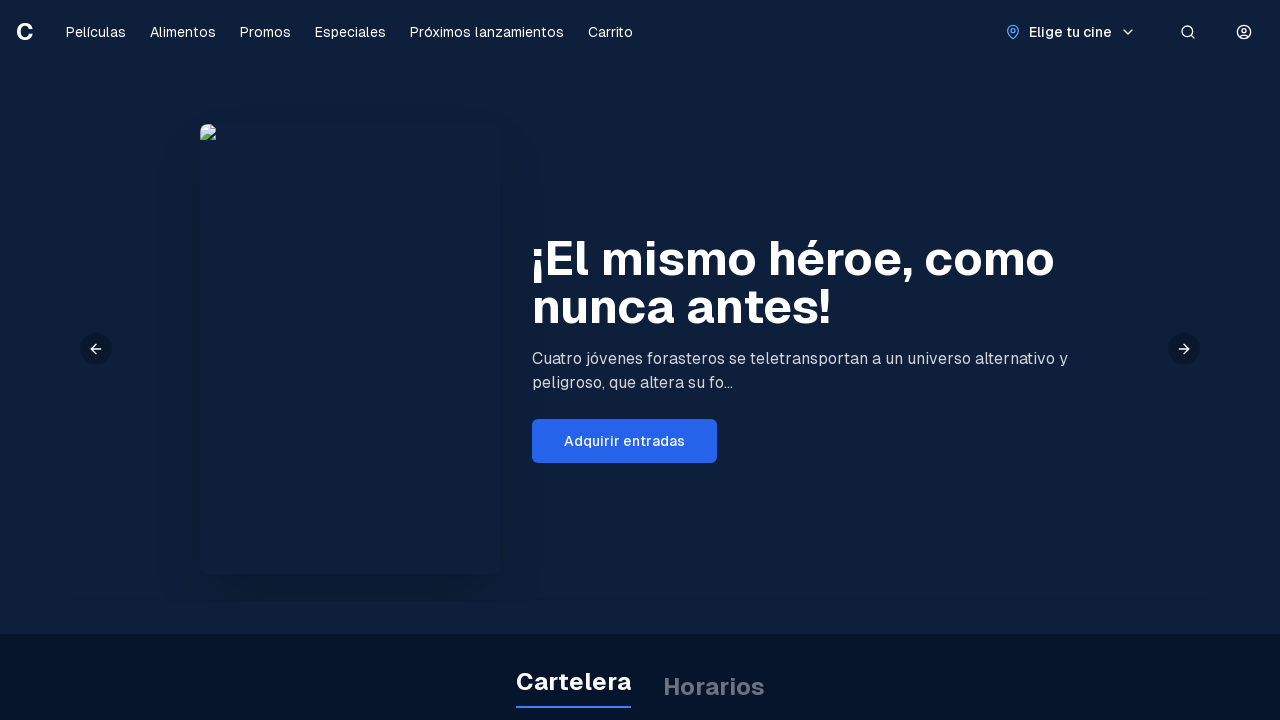

Waited for Cartelera heading to load on movie listing page
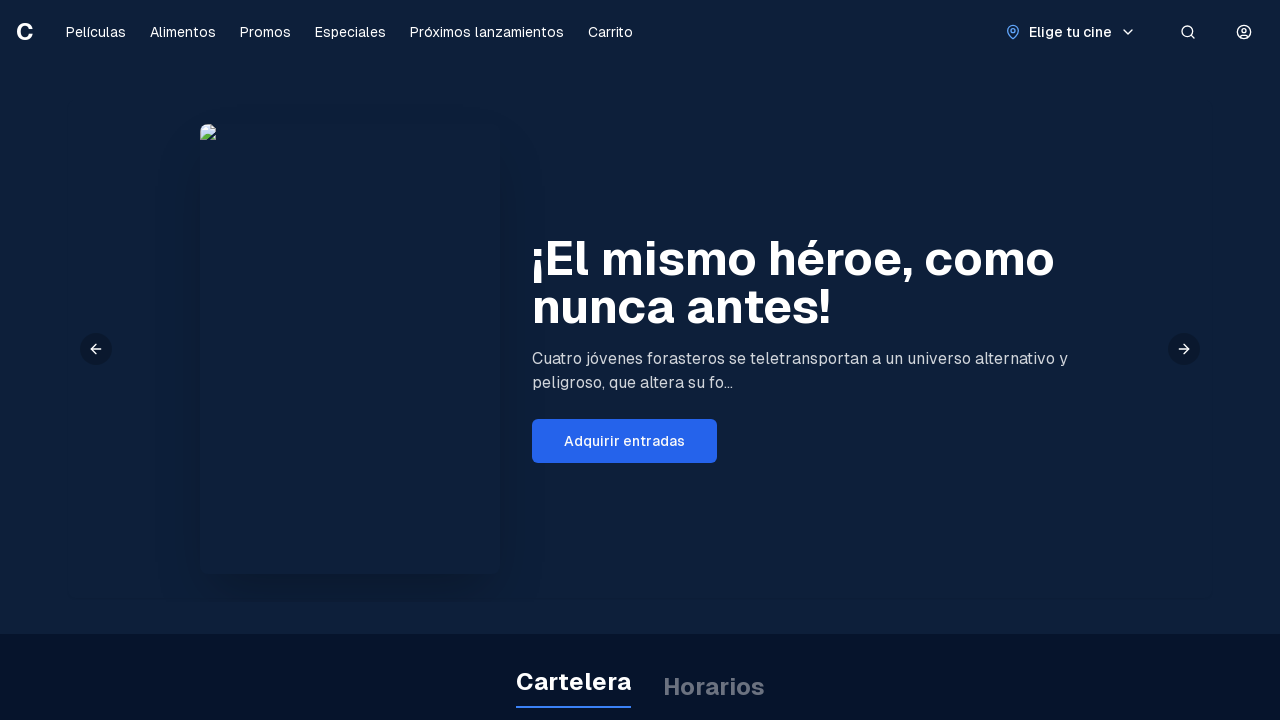

Located classification badge with 'B' rating
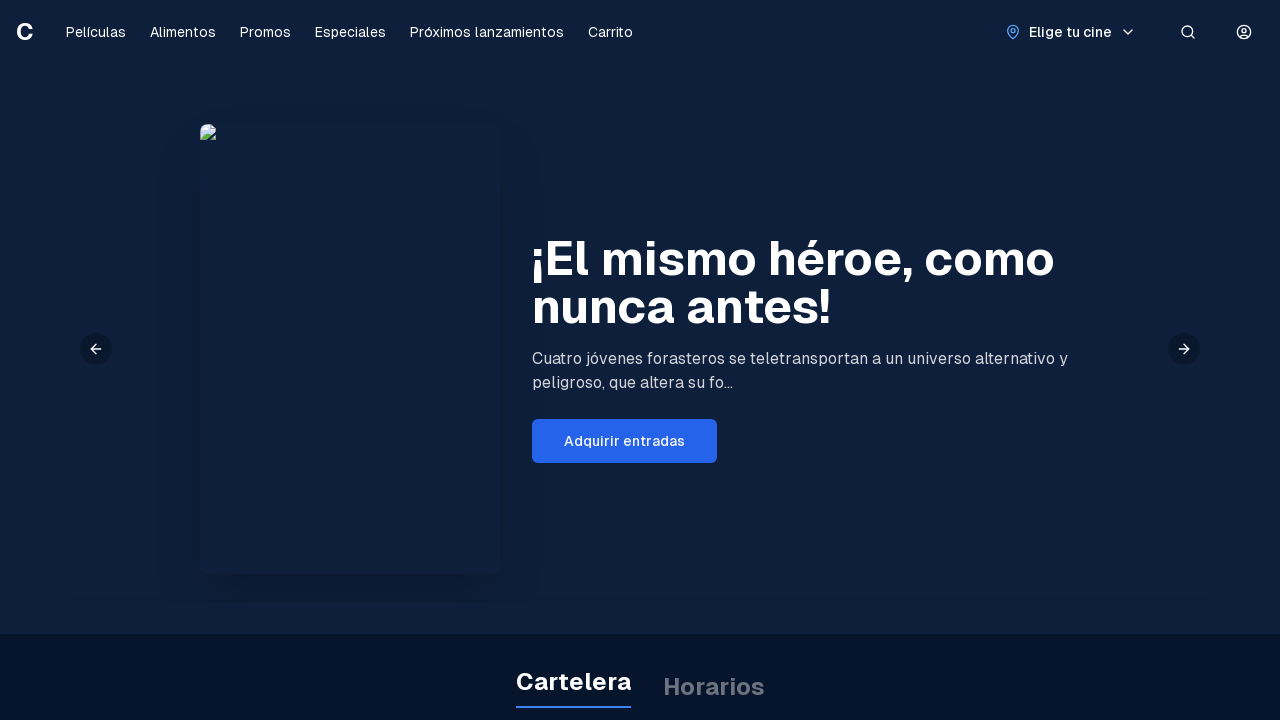

Classification badge is now visible
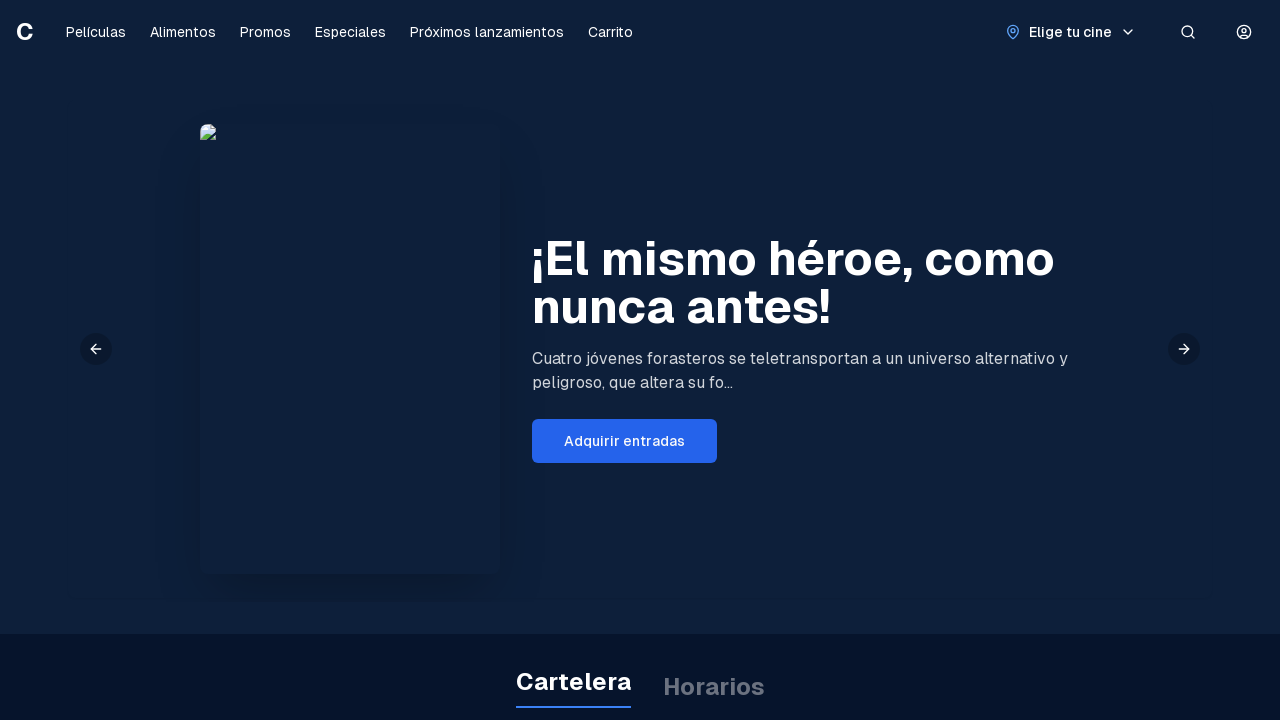

Hovered over the 'B' classification badge at (47, 360) on xpath=//div[normalize-space()='B'] >> nth=0
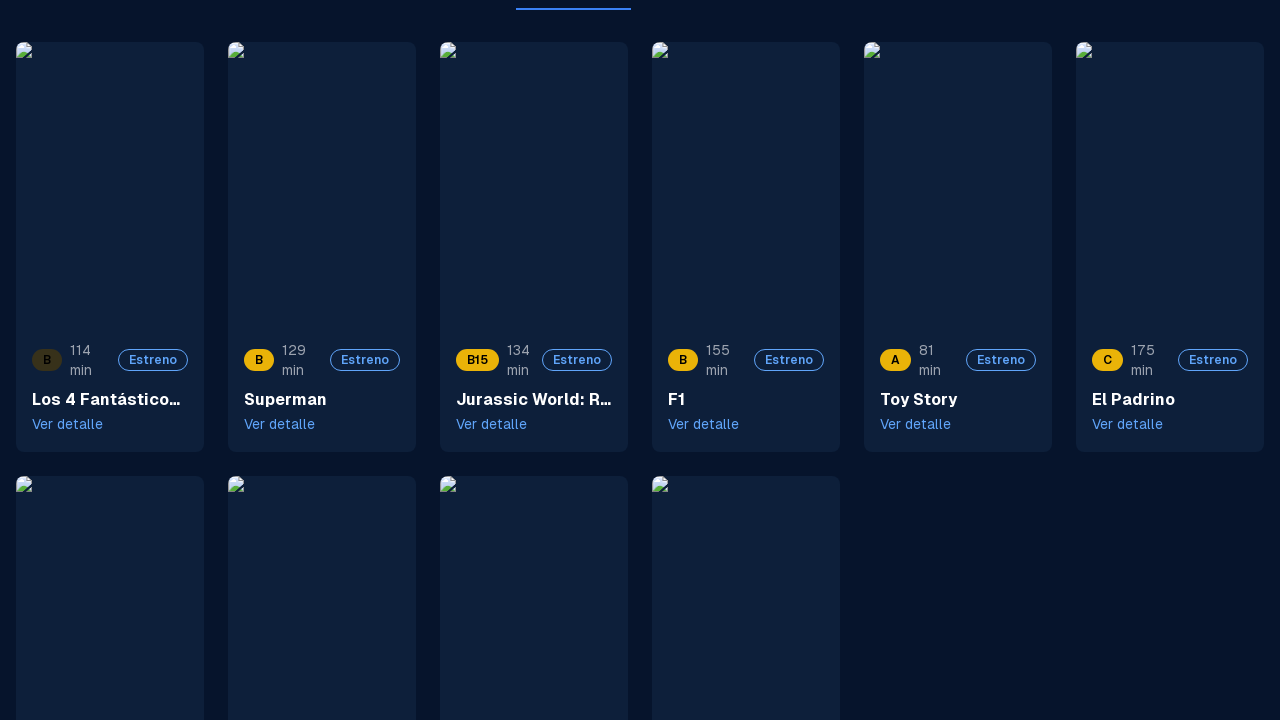

Retrieved background color after hover: rgba(23, 23, 23, 0.8)
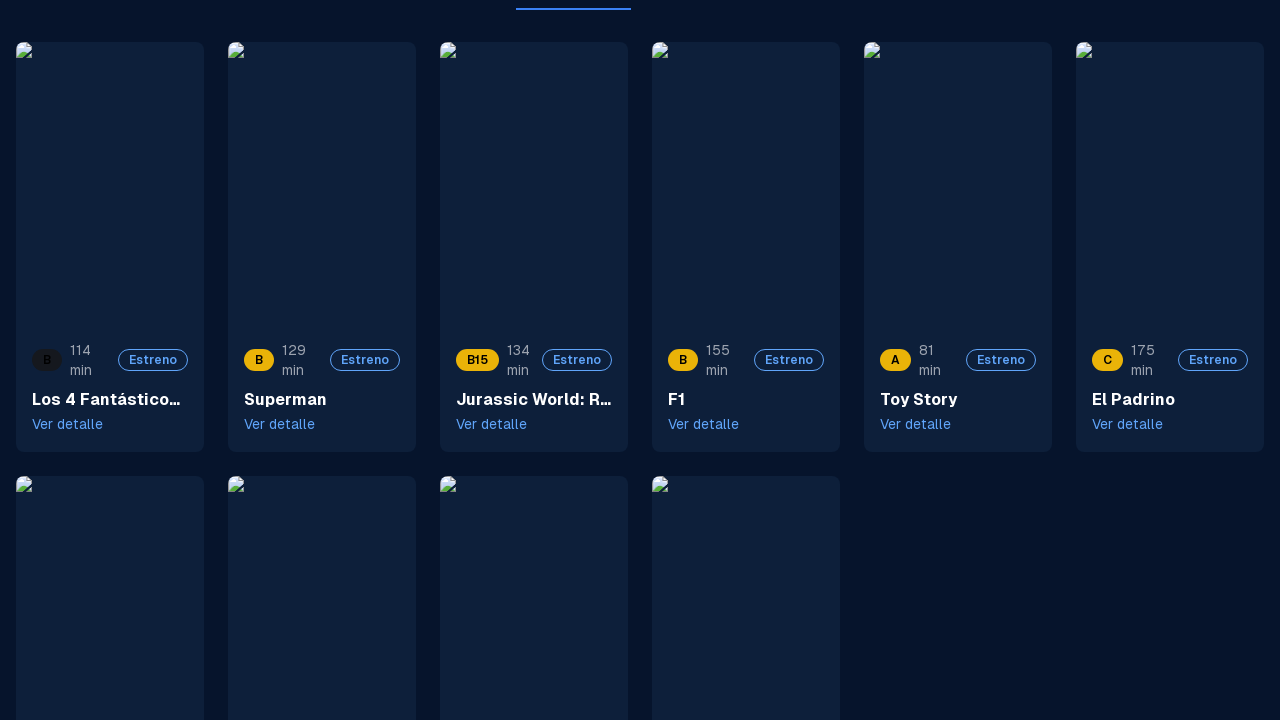

Verified that classification badge did not change to black color on hover
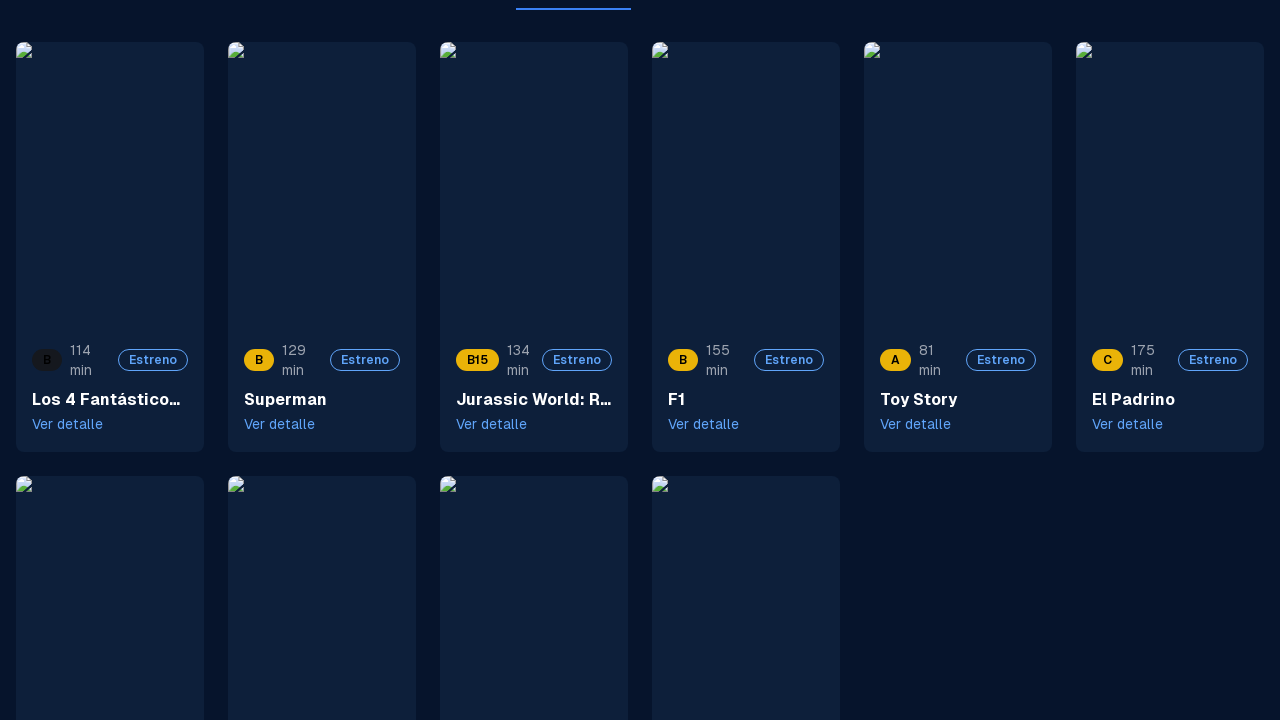

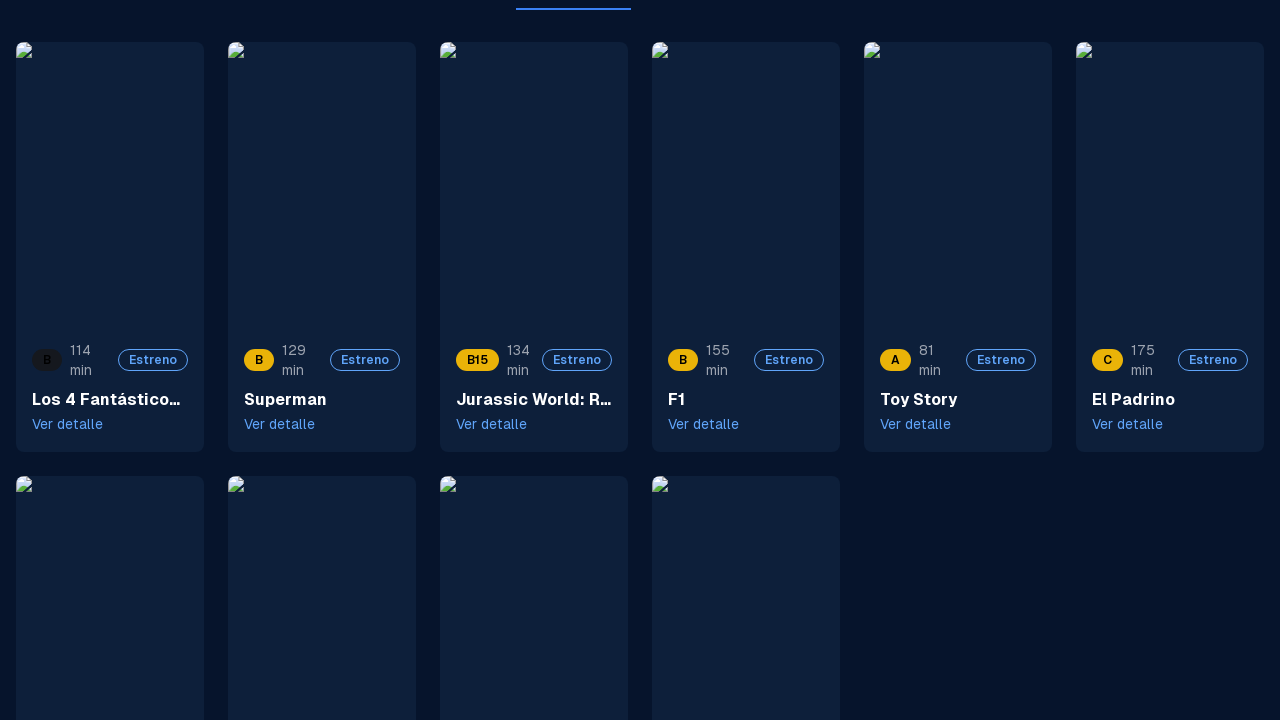